Tests form interactions on a blog page by selecting dropdown options and filling a text area

Starting URL: https://omayo.blogspot.com/

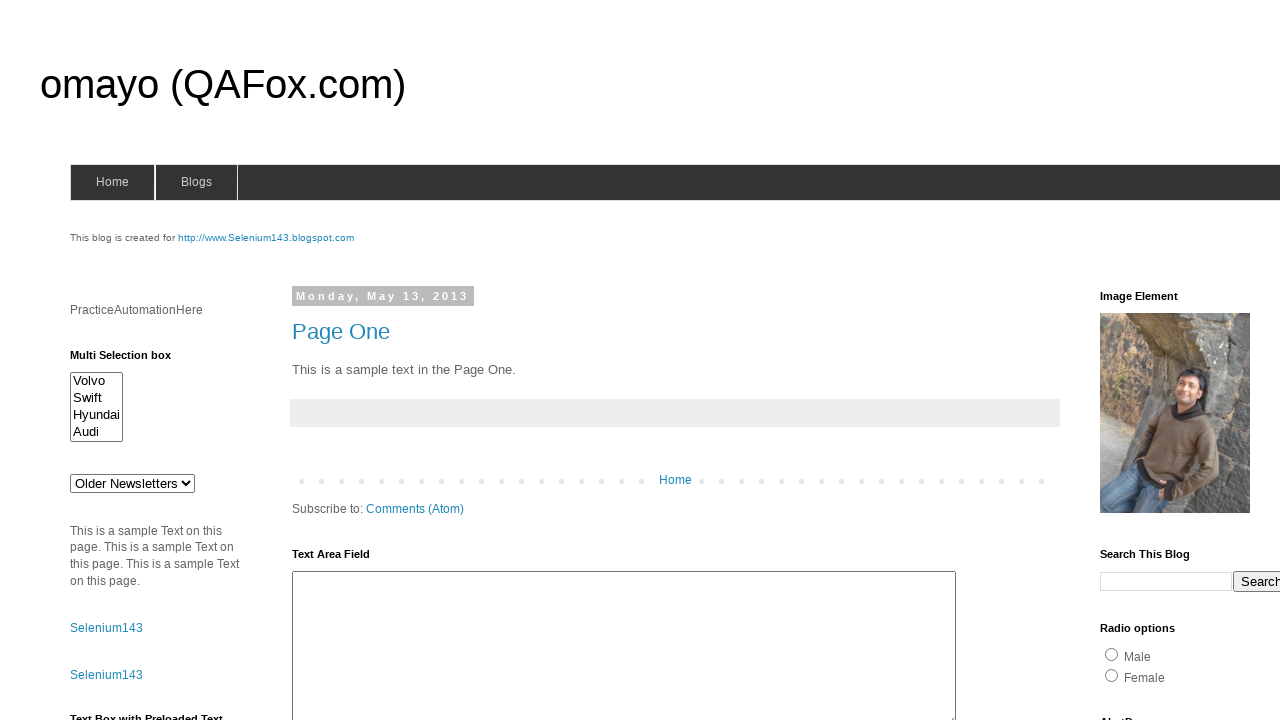

Selected 'audix' option from multi-select dropdown on #multiselect1
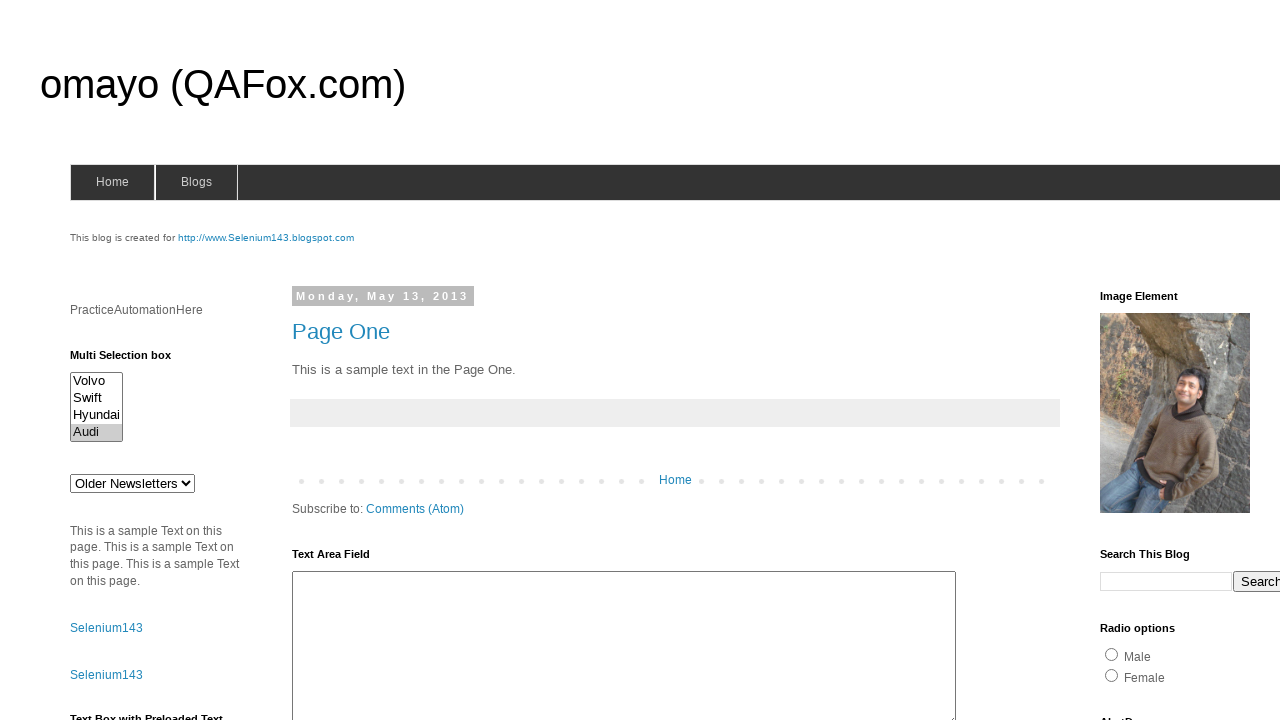

Selected 'def' option from single-select dropdown on select#drop1
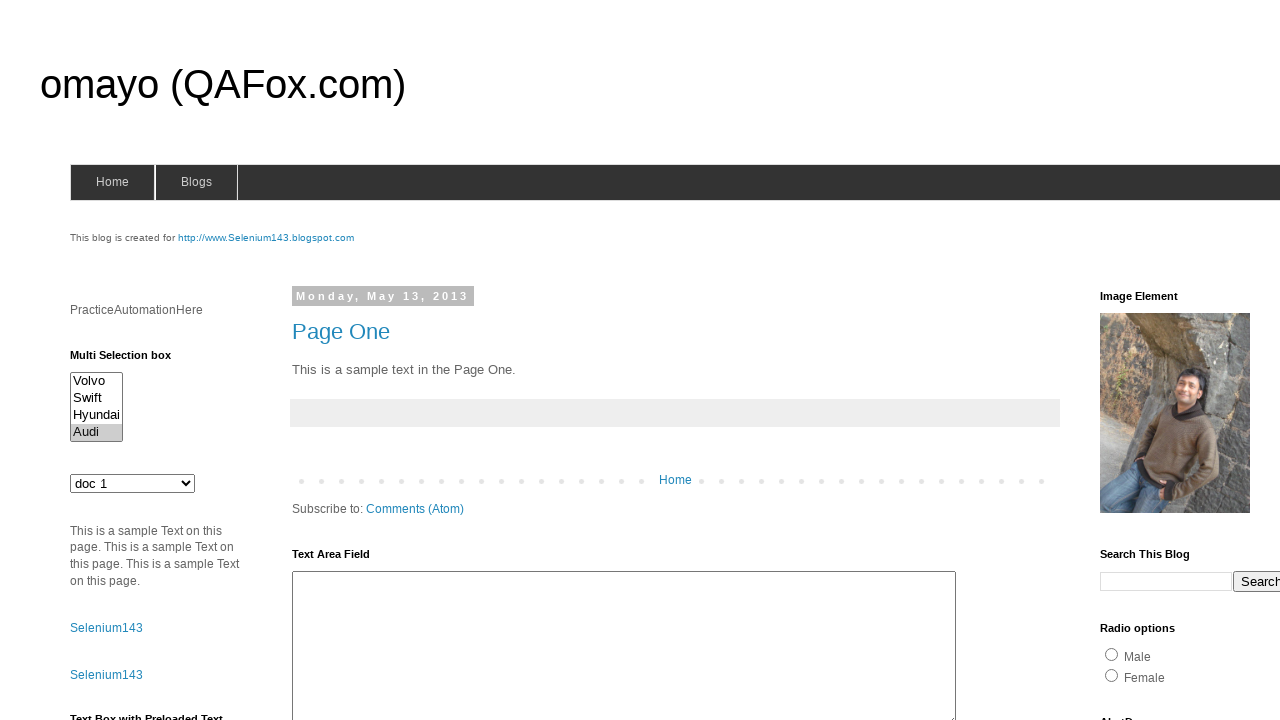

Filled text area with message 'Day1 is done. continue if you have interest' on #ta1
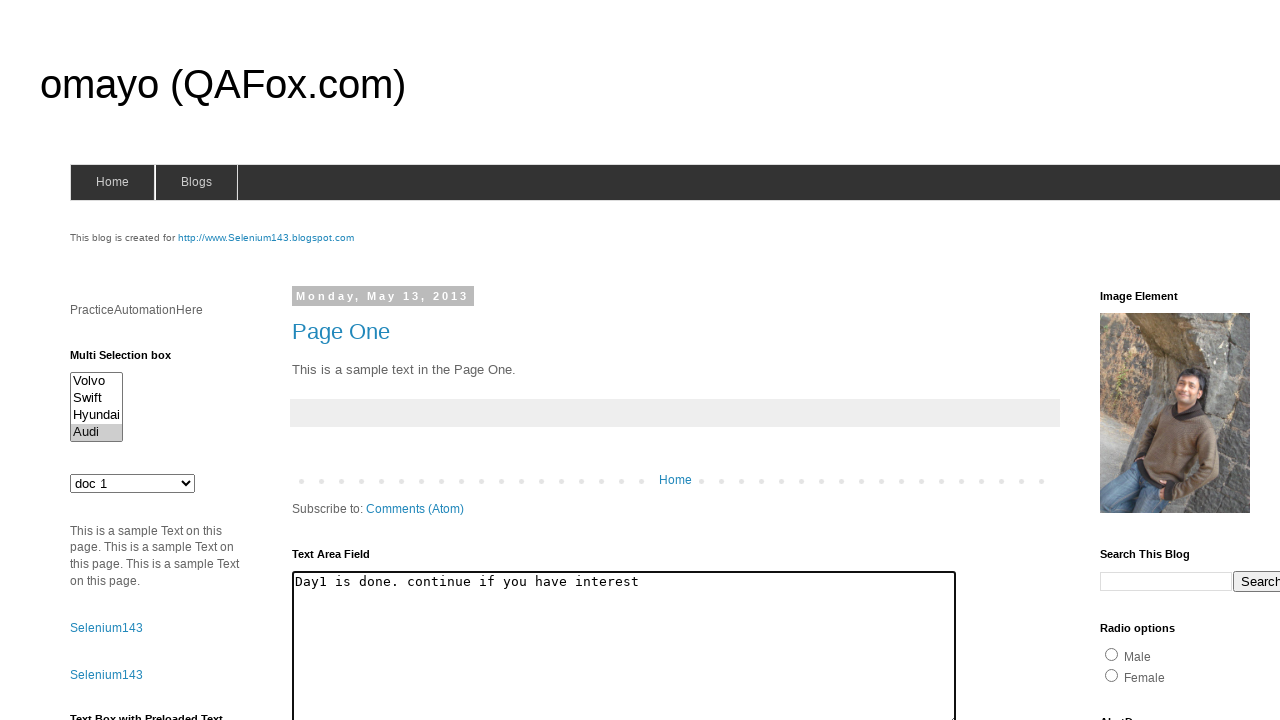

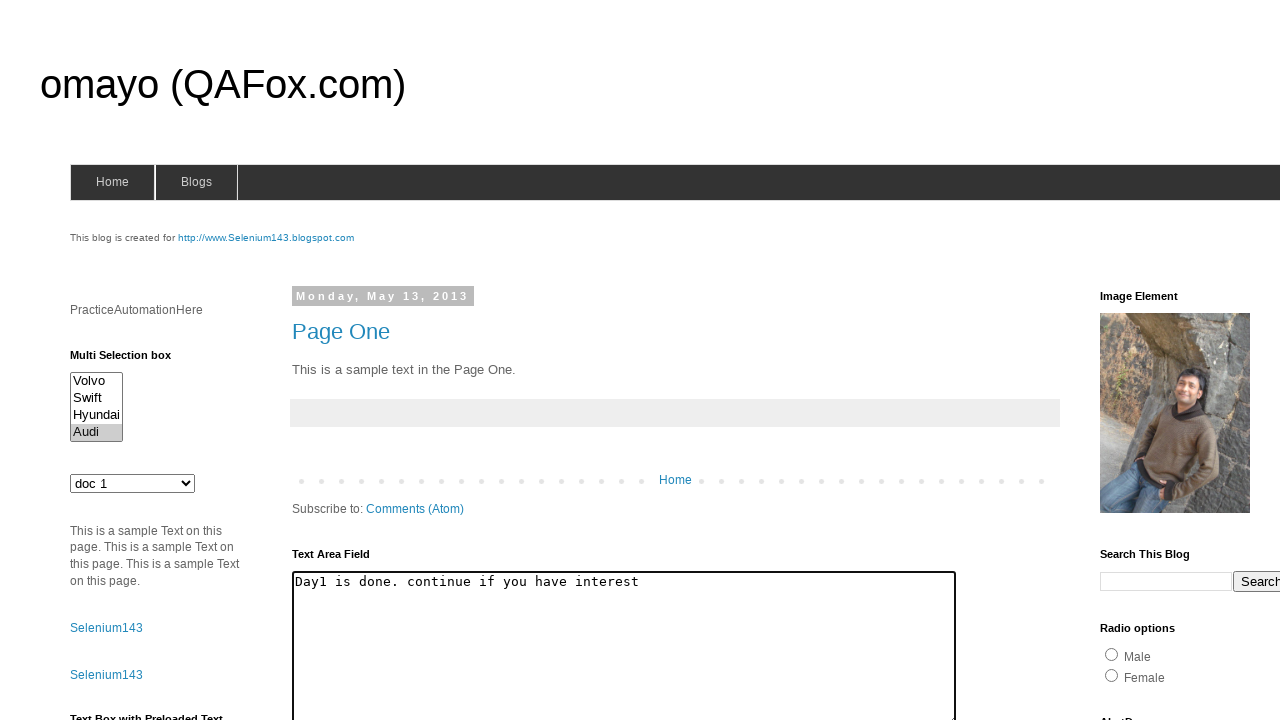